Verifies that "India" is present as an option in a dropdown list on the page

Starting URL: https://demoapps.qspiders.com/ui/dropdown?sublist=0

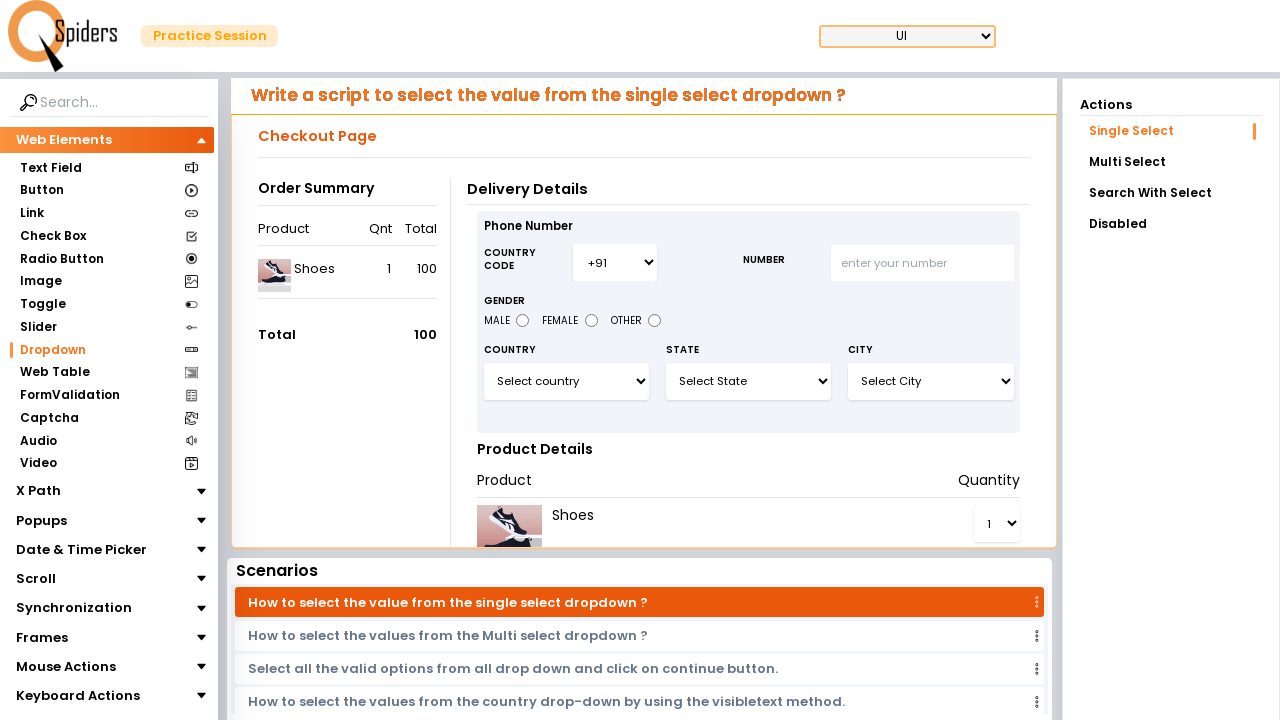

Navigated to dropdown verification test page
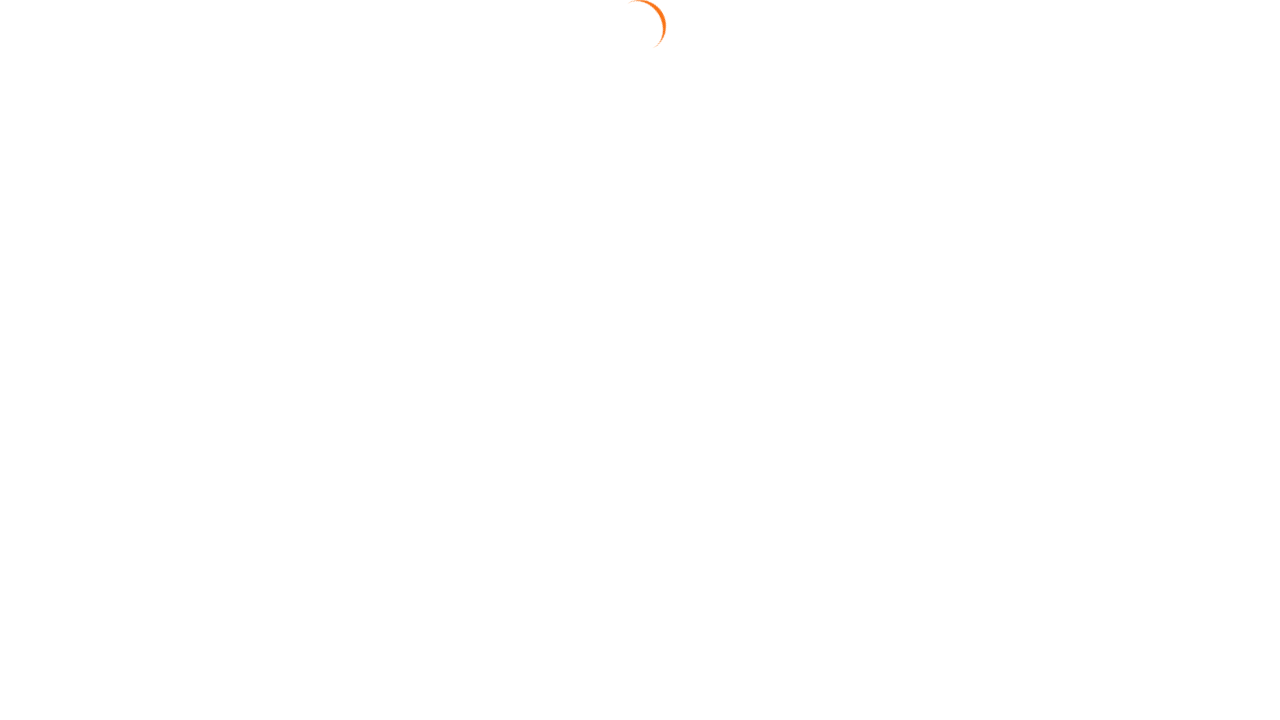

Located dropdown element with ID 'select3'
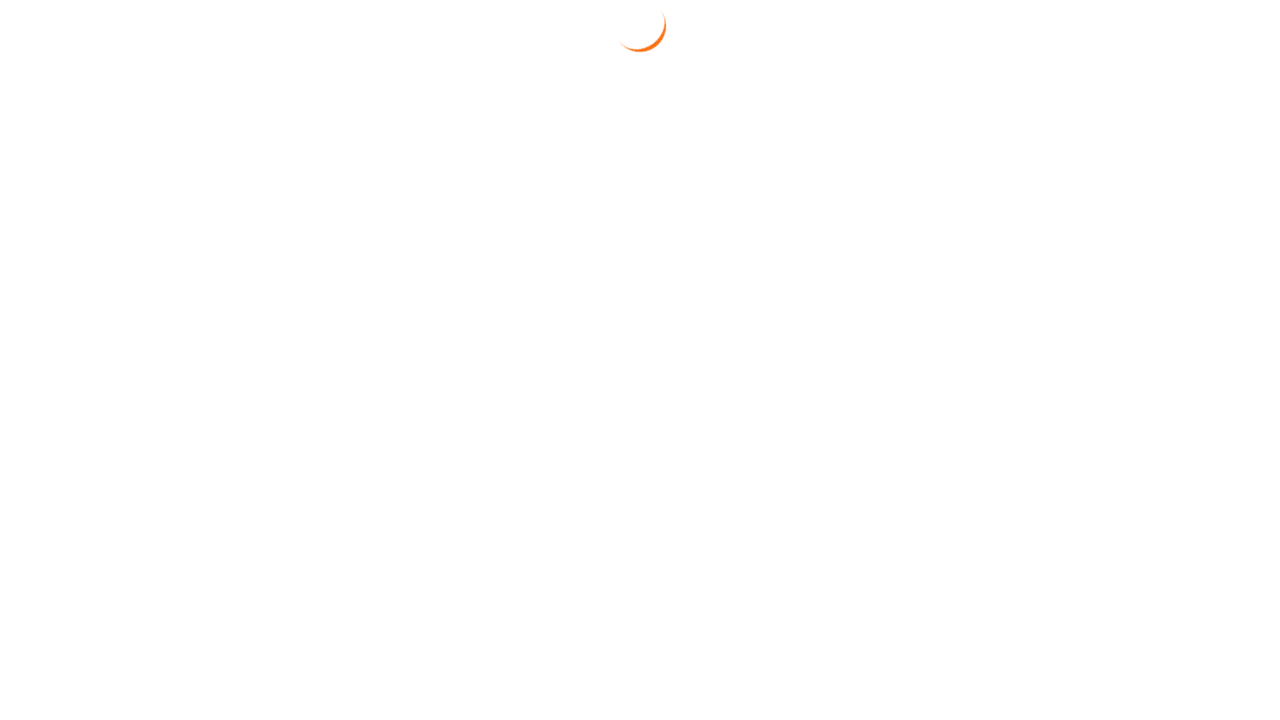

Retrieved all text contents from dropdown options
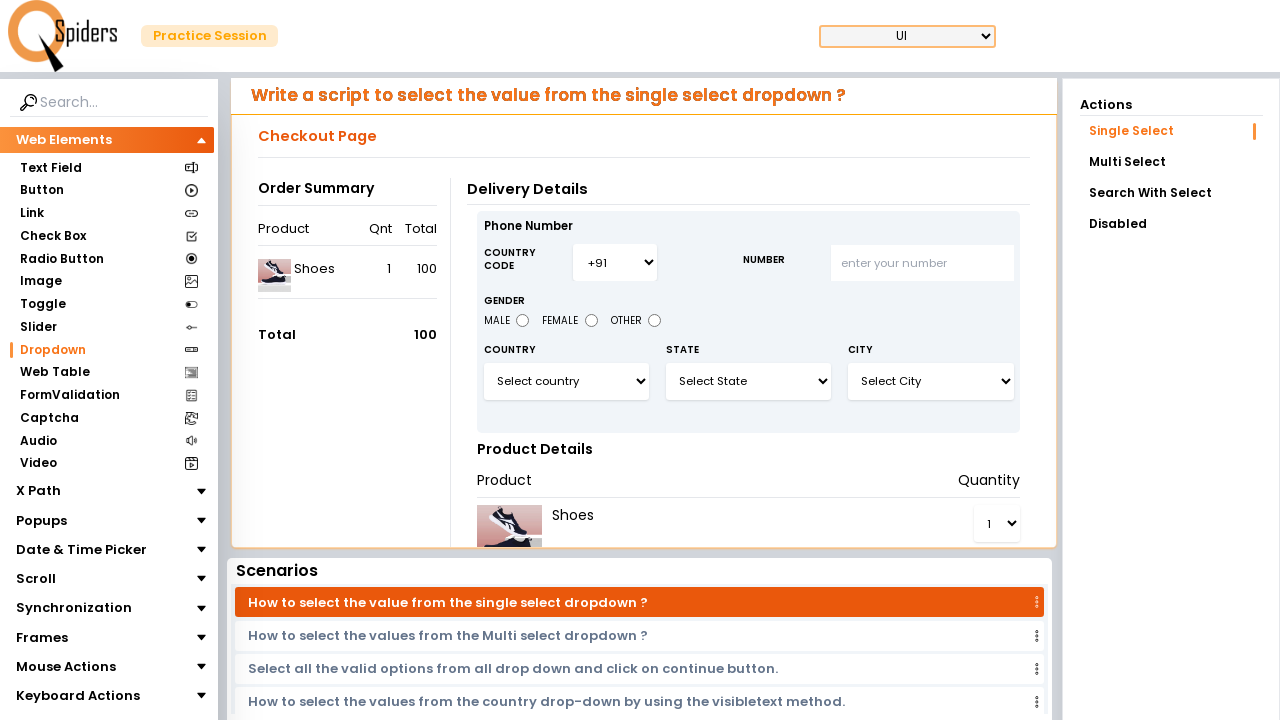

Verified if 'India' is present in dropdown options
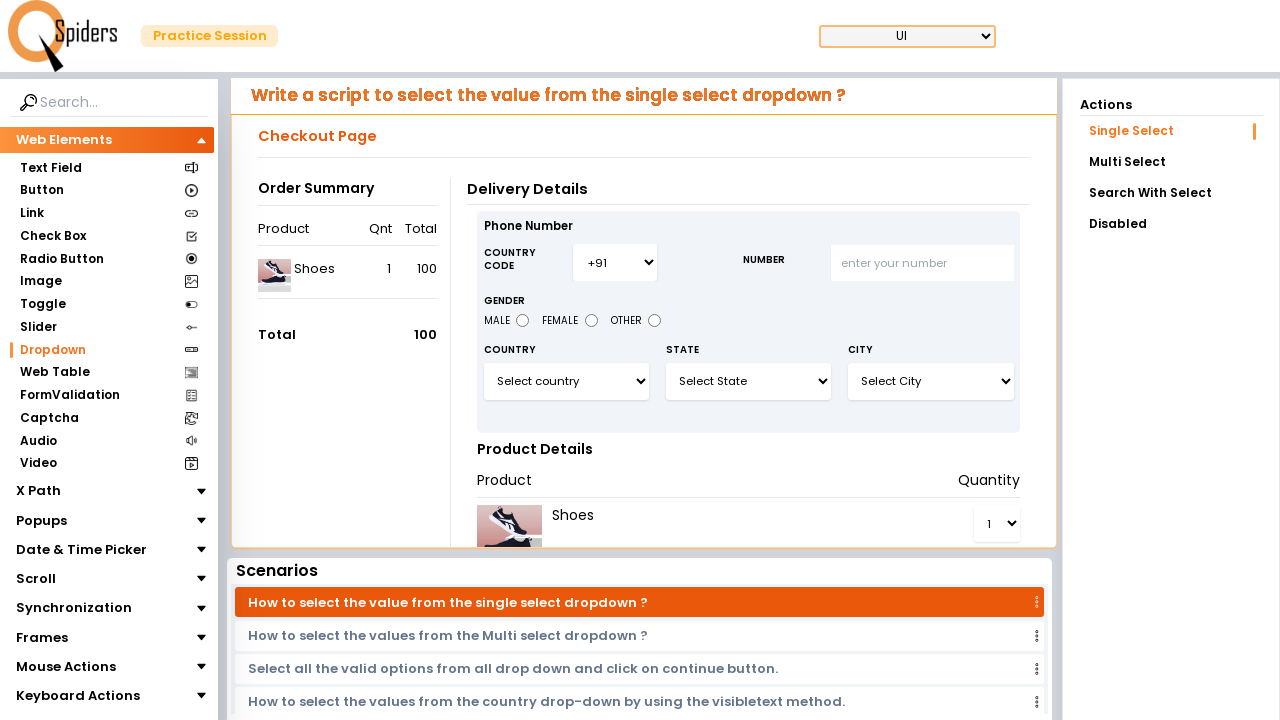

Test result: India is not present in dropdown
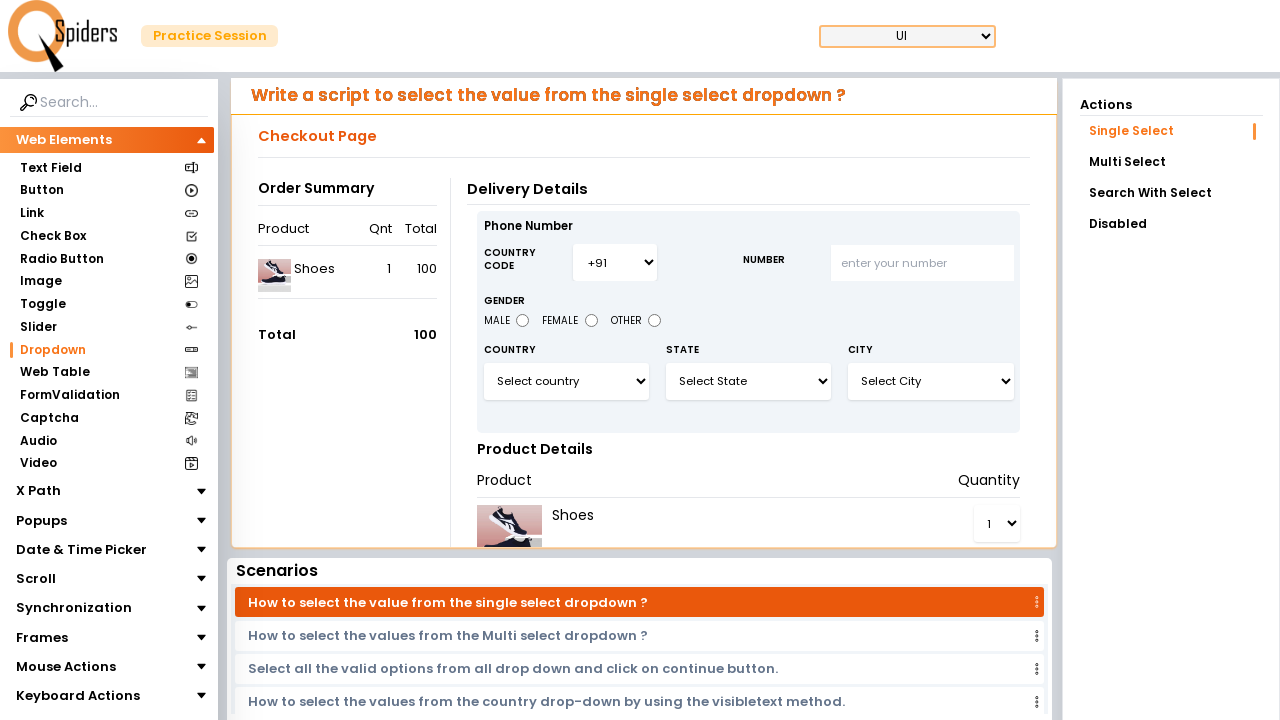

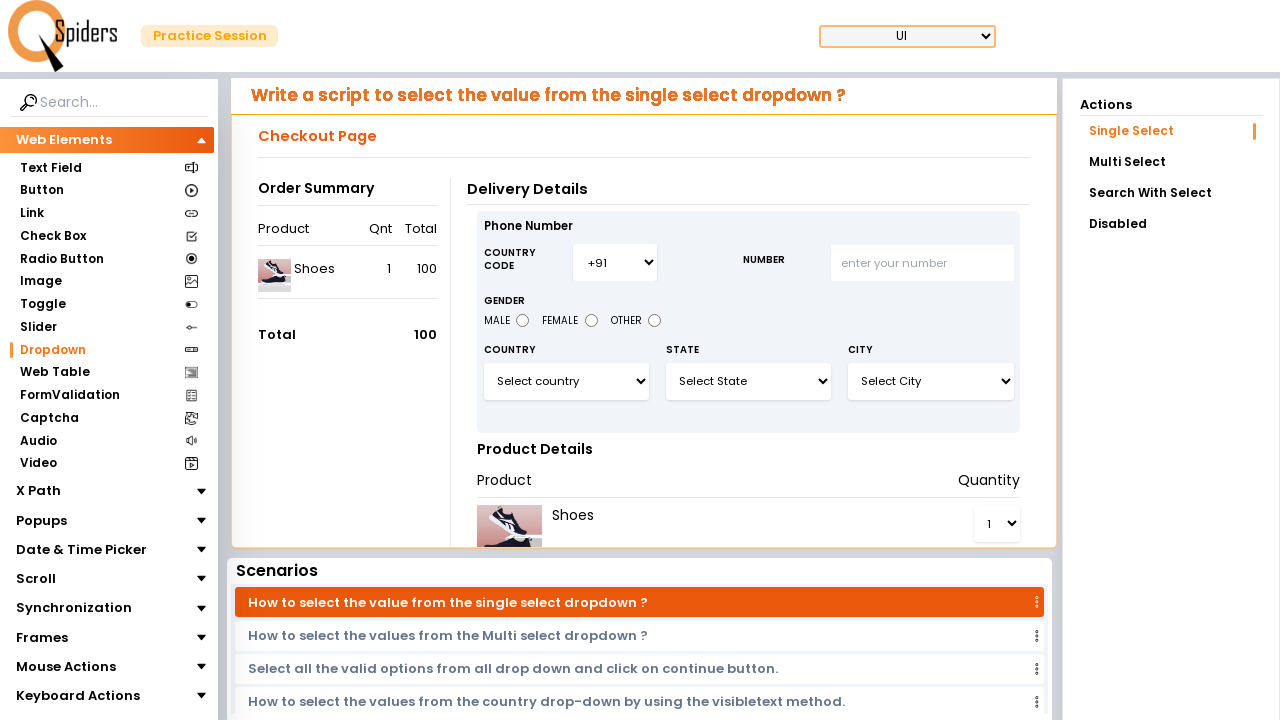